Tests that registration form shows all required field error messages when submitting empty form

Starting URL: http://parabank.parasoft.com/

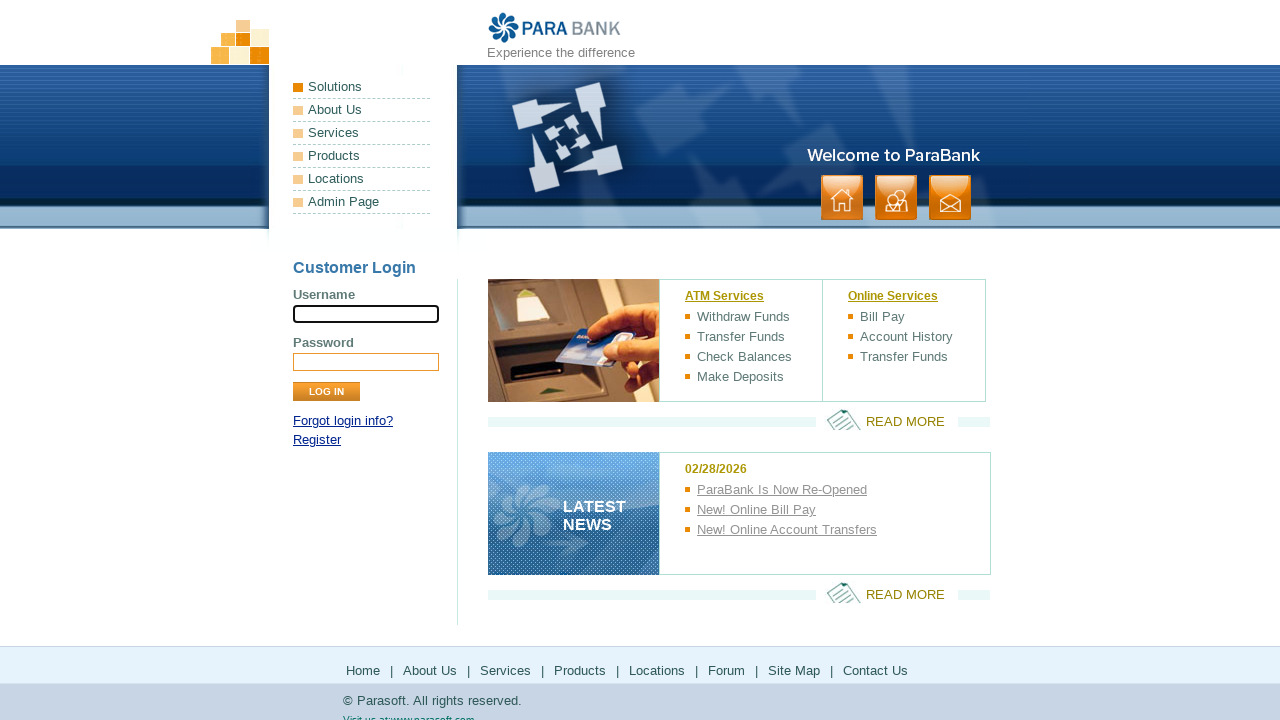

Clicked Register link at (317, 440) on xpath=//div[@id='loginPanel']/p[last()]/a
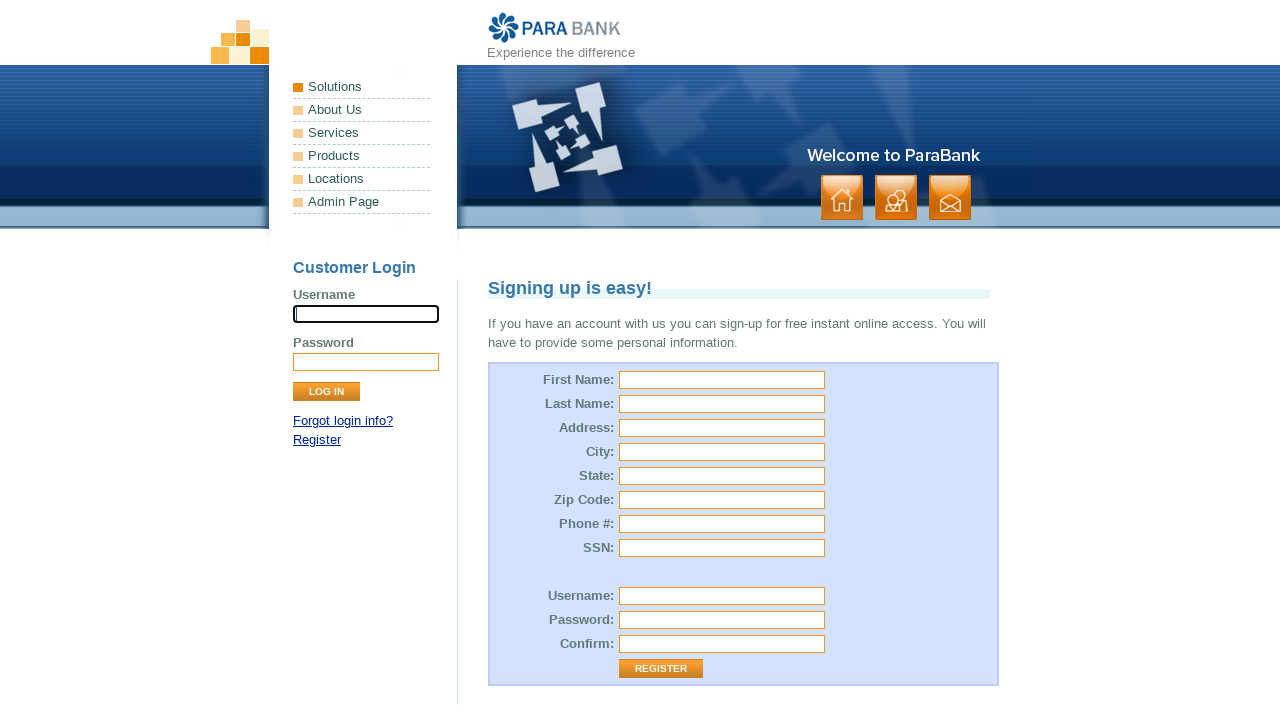

Clicked Register button without filling any fields at (661, 669) on xpath=//input[@value='Register']
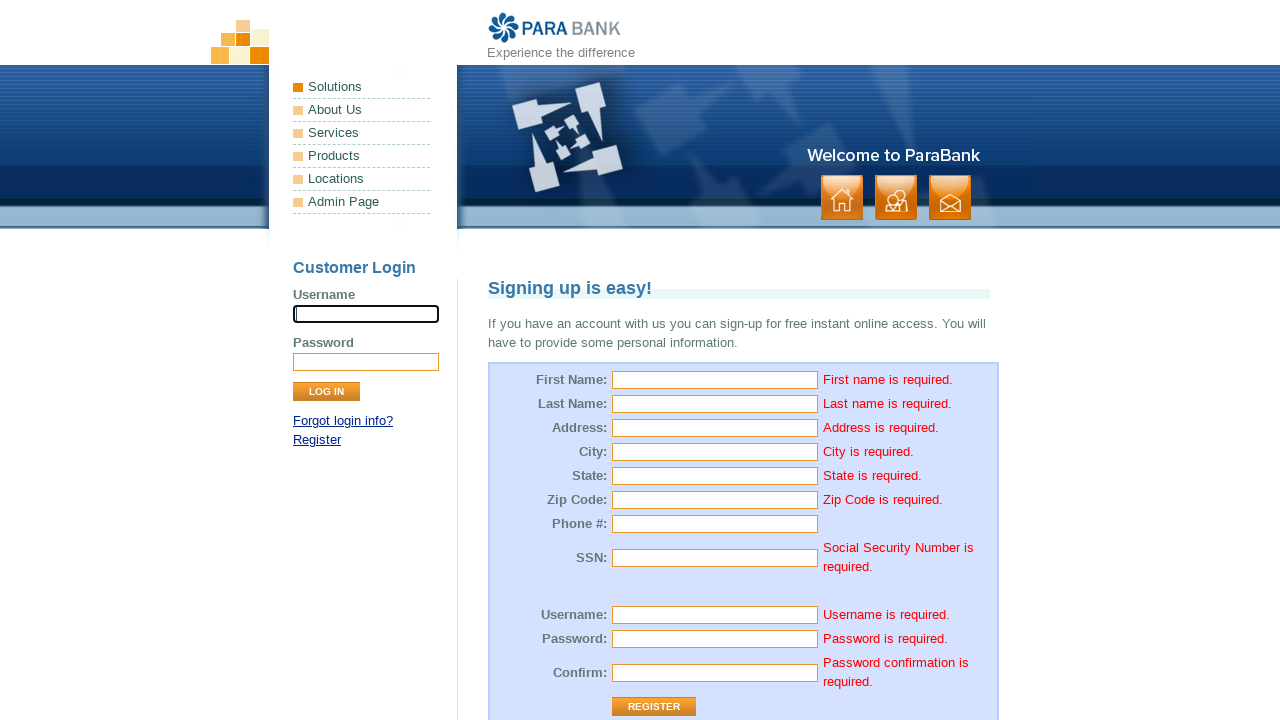

First name error message appeared
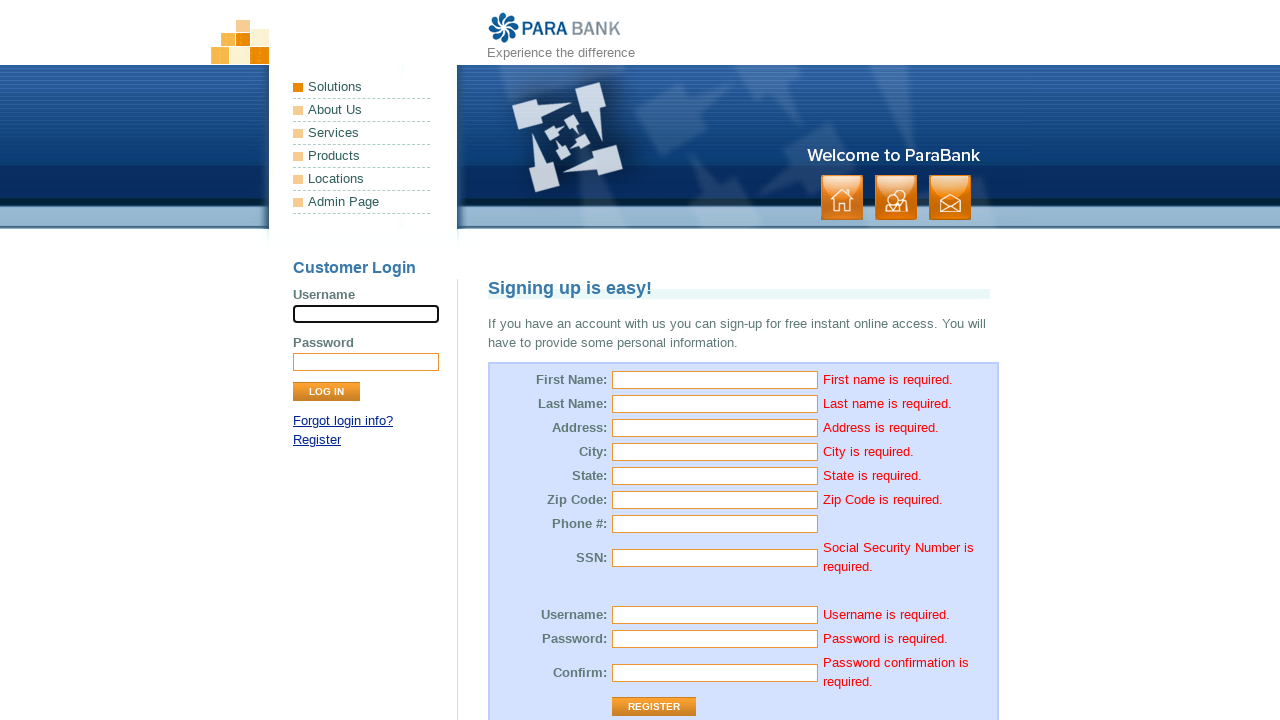

Verified first name error message: 'First name is required.'
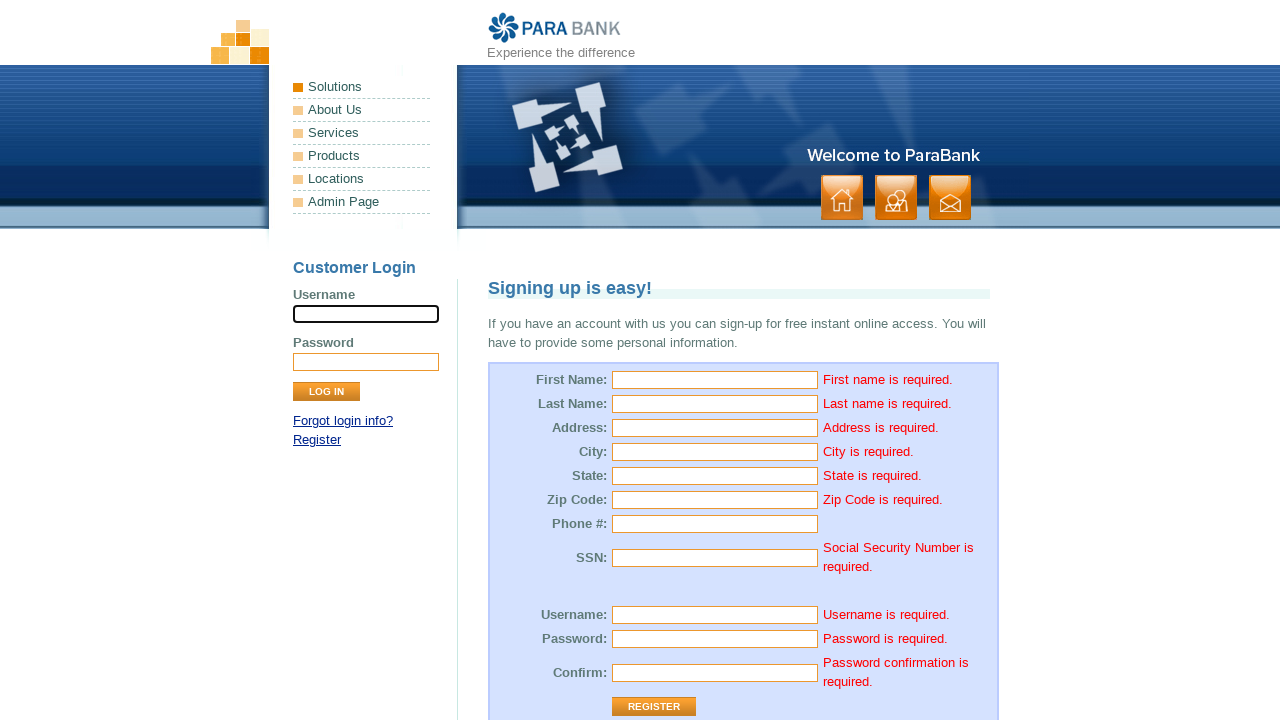

Verified last name error message: 'Last name is required.'
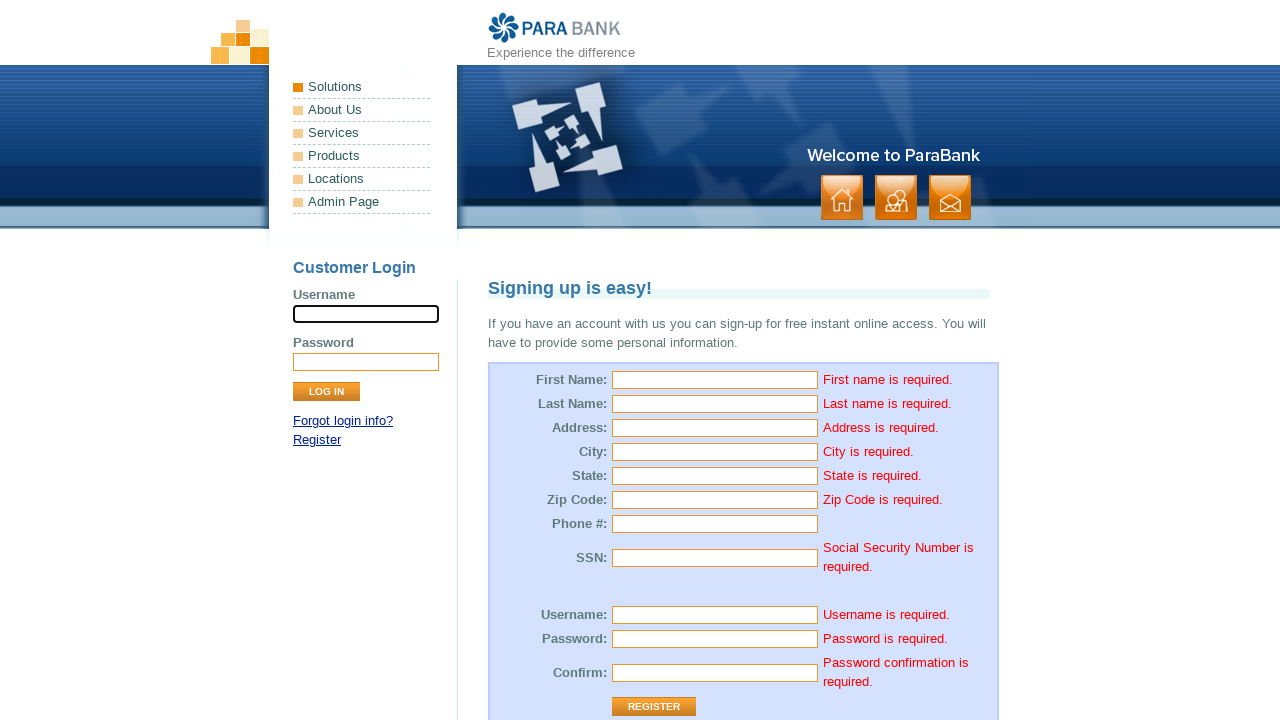

Verified address error message: 'Address is required.'
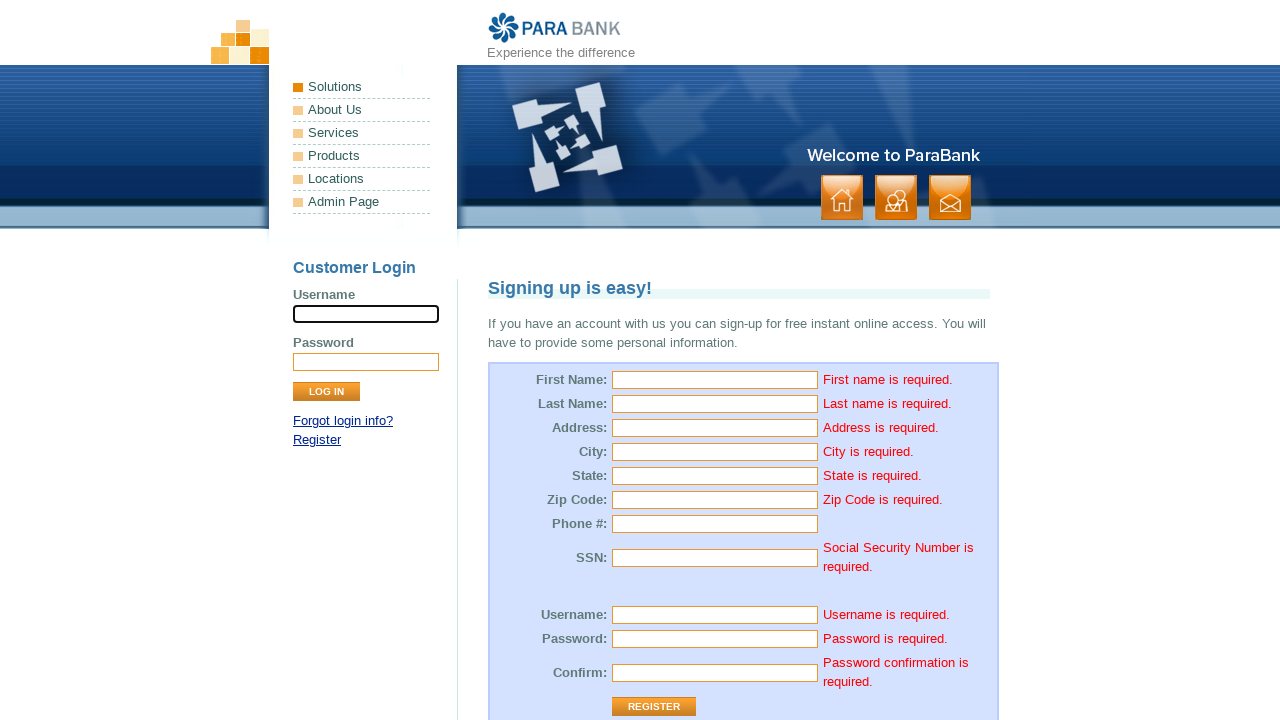

Verified city error message: 'City is required.'
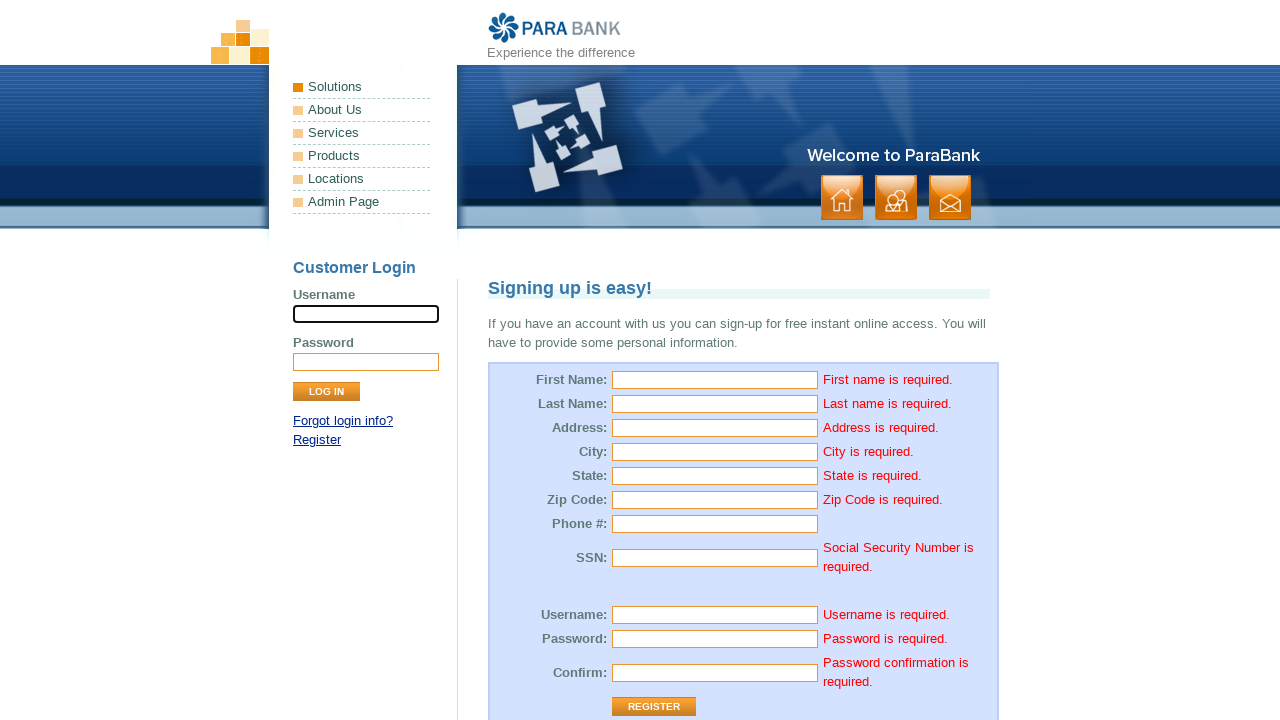

Verified state error message: 'State is required.'
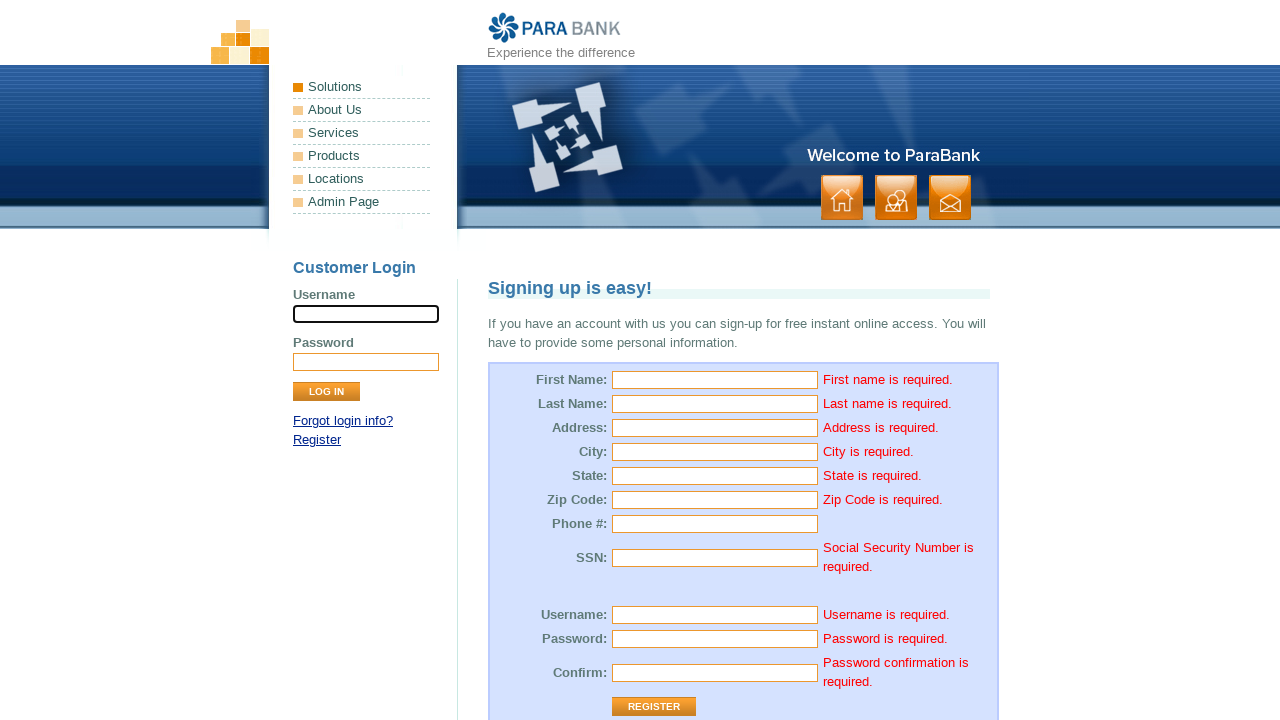

Verified zip code error message: 'Zip Code is required.'
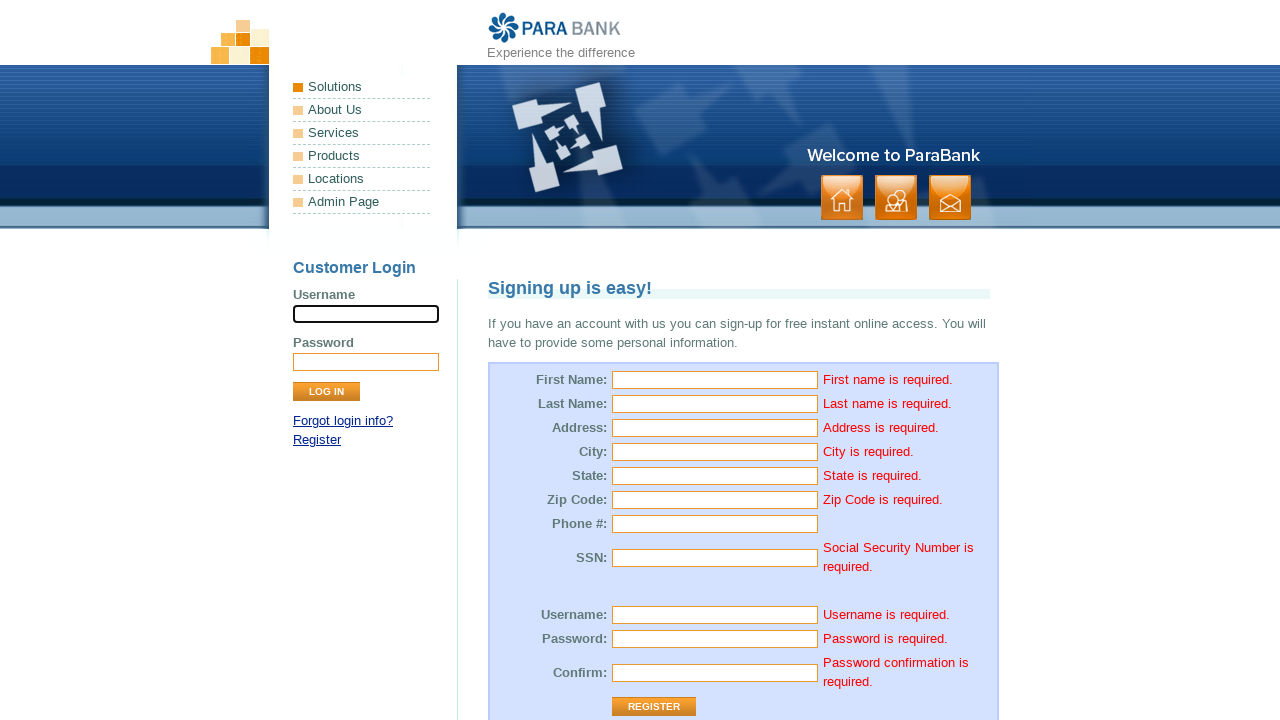

Verified Social Security Number error message: 'Social Security Number is required.'
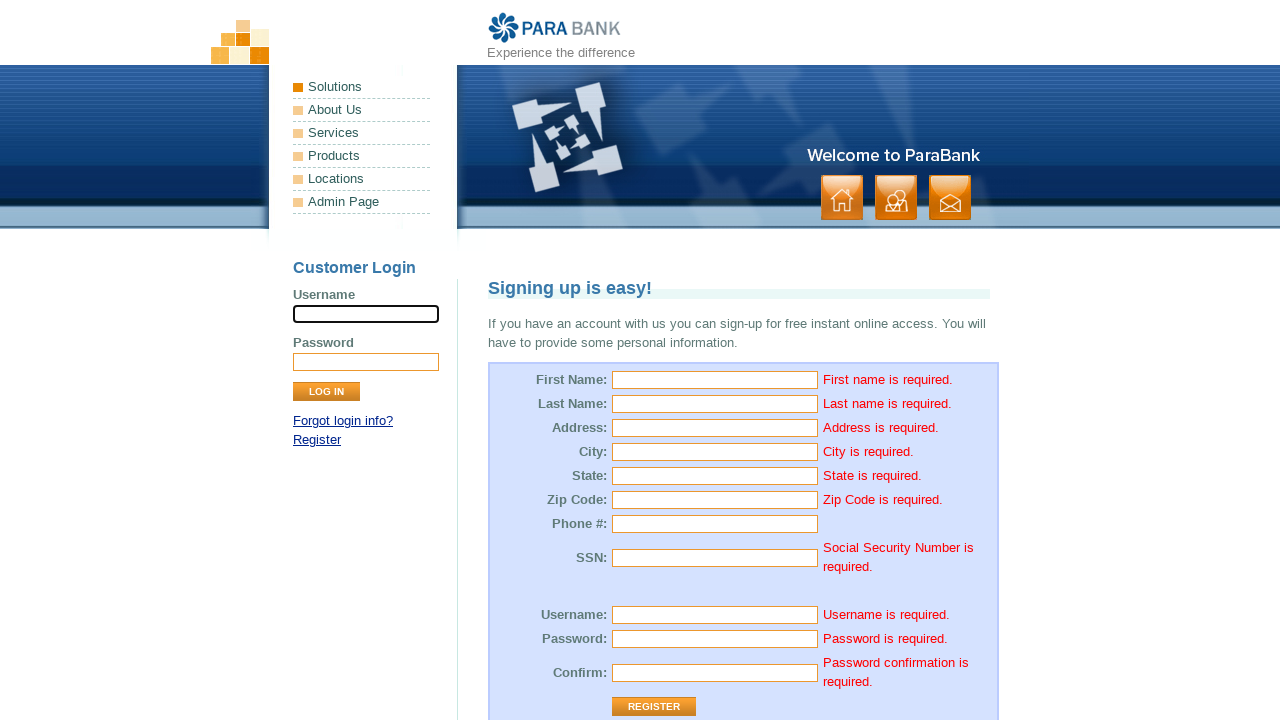

Verified username error message: 'Username is required.'
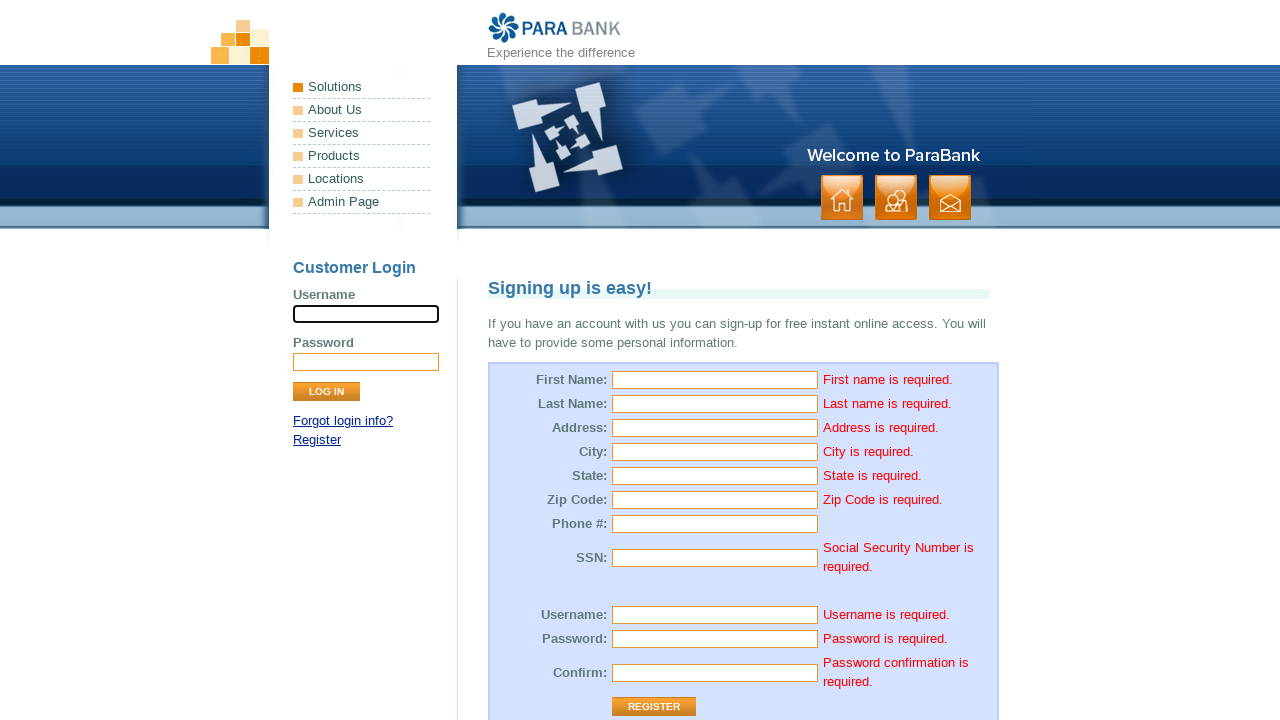

Verified password error message: 'Password is required.'
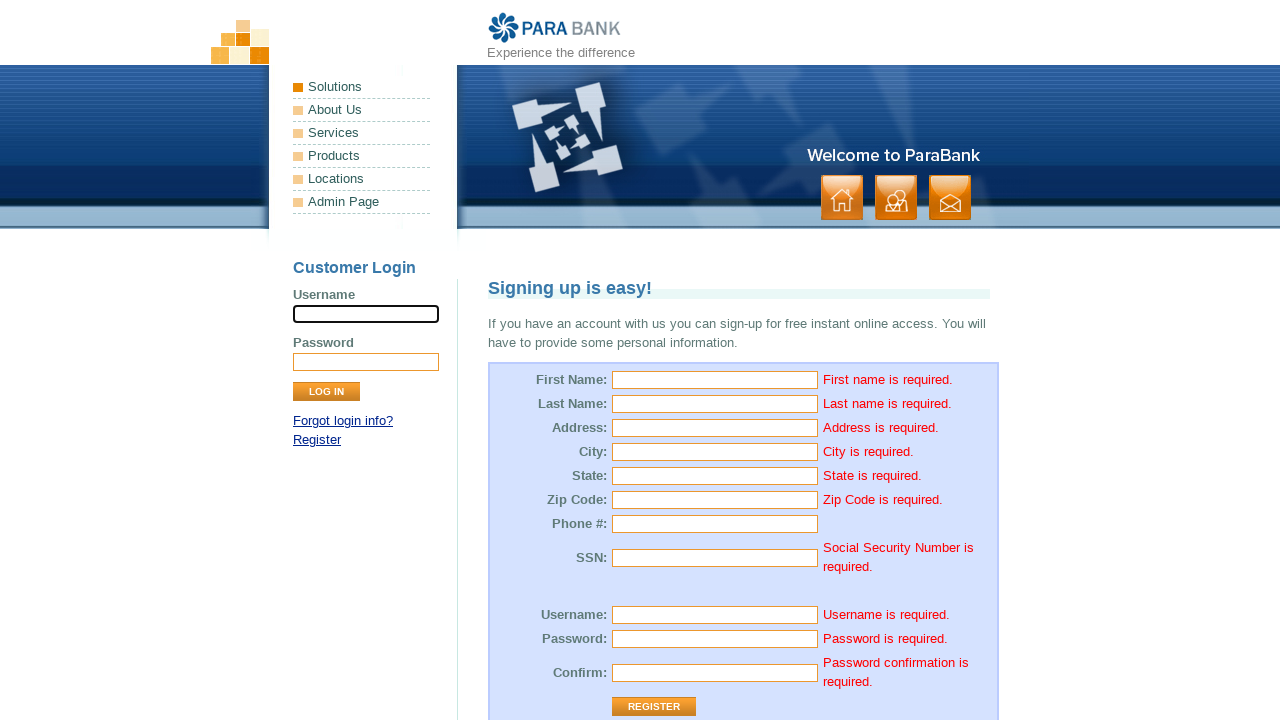

Verified password confirmation error message: 'Password confirmation is required.'
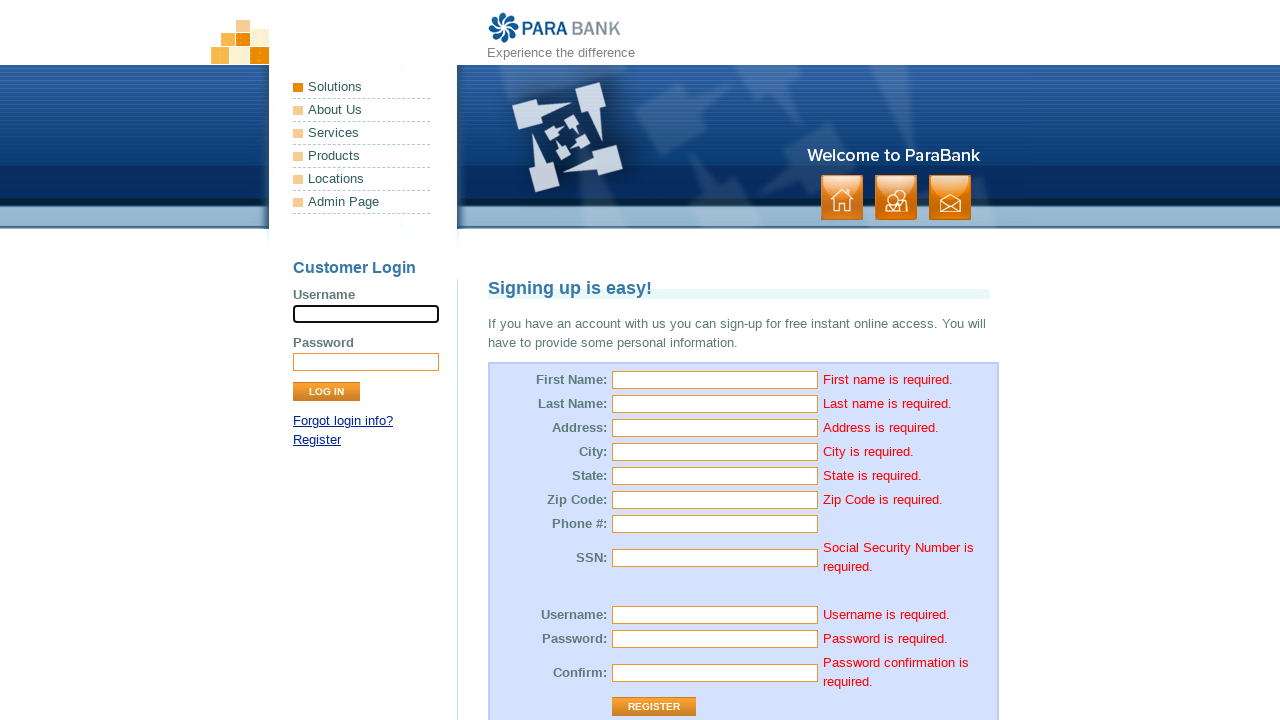

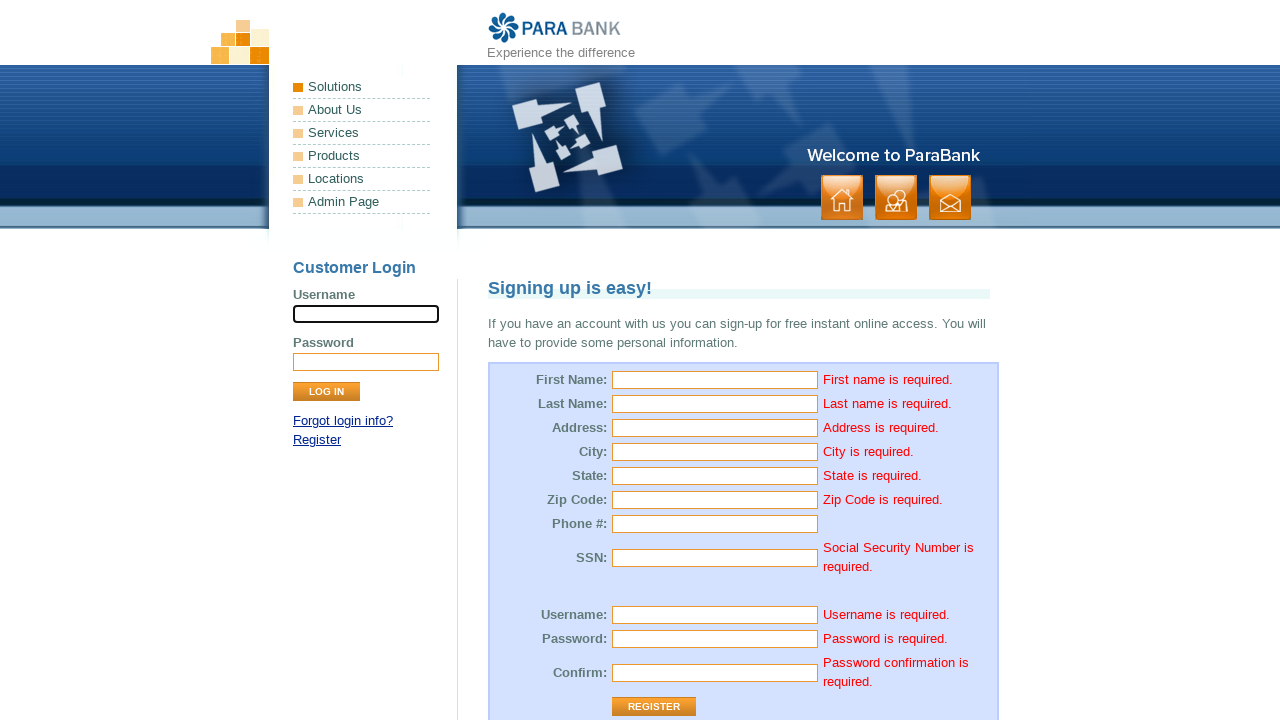